Navigates to Jumia's phones and tablets page and verifies that product information is displayed

Starting URL: https://www.jumia.com.ng/phones-tablets

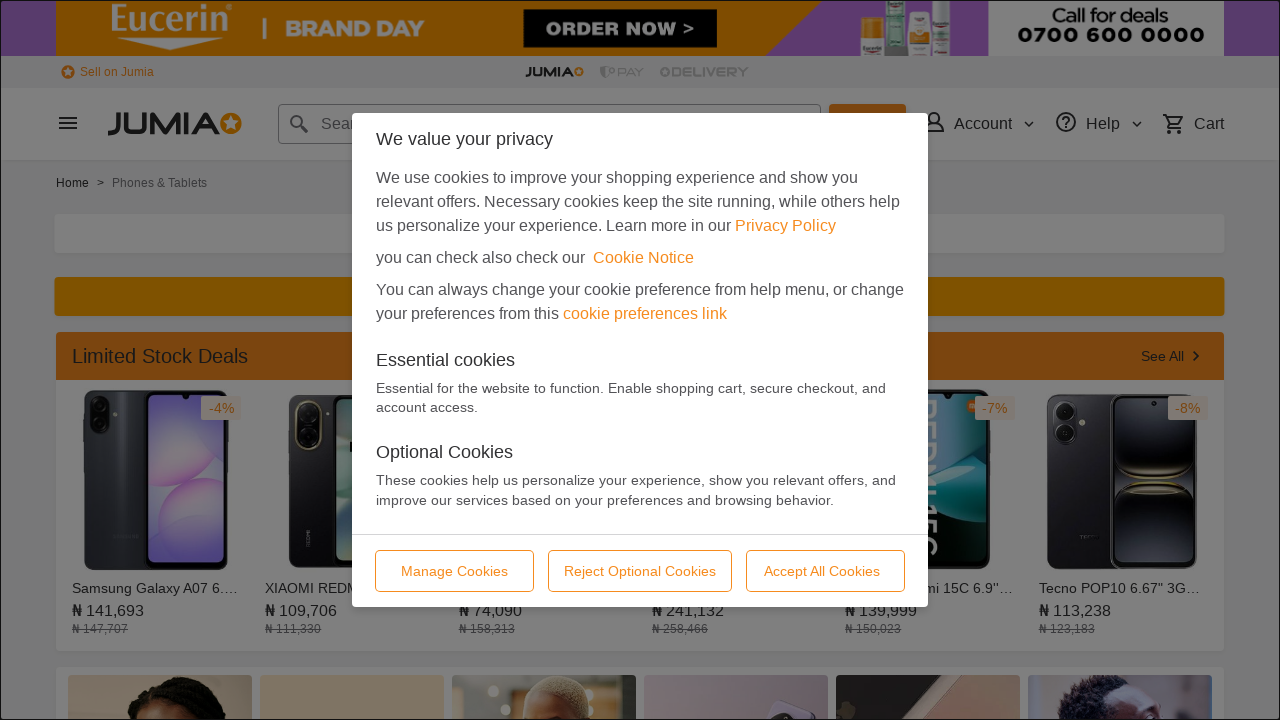

Navigated to Jumia phones and tablets page
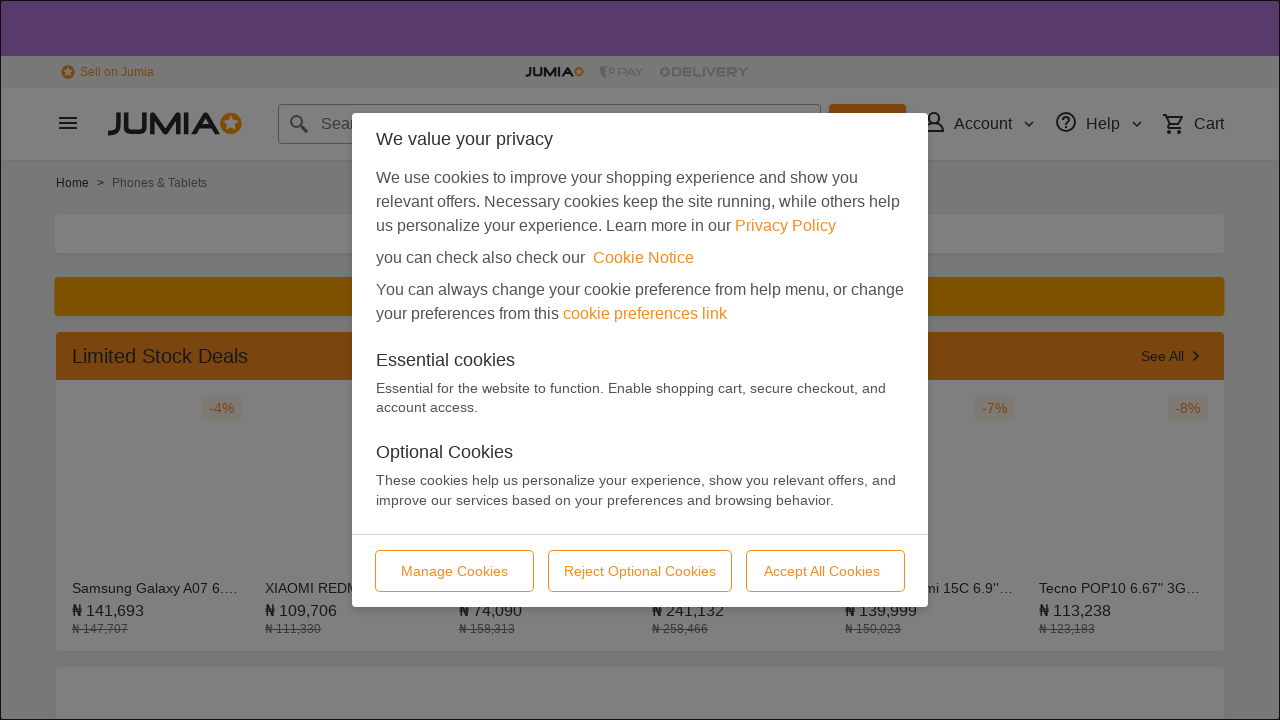

Product name elements loaded
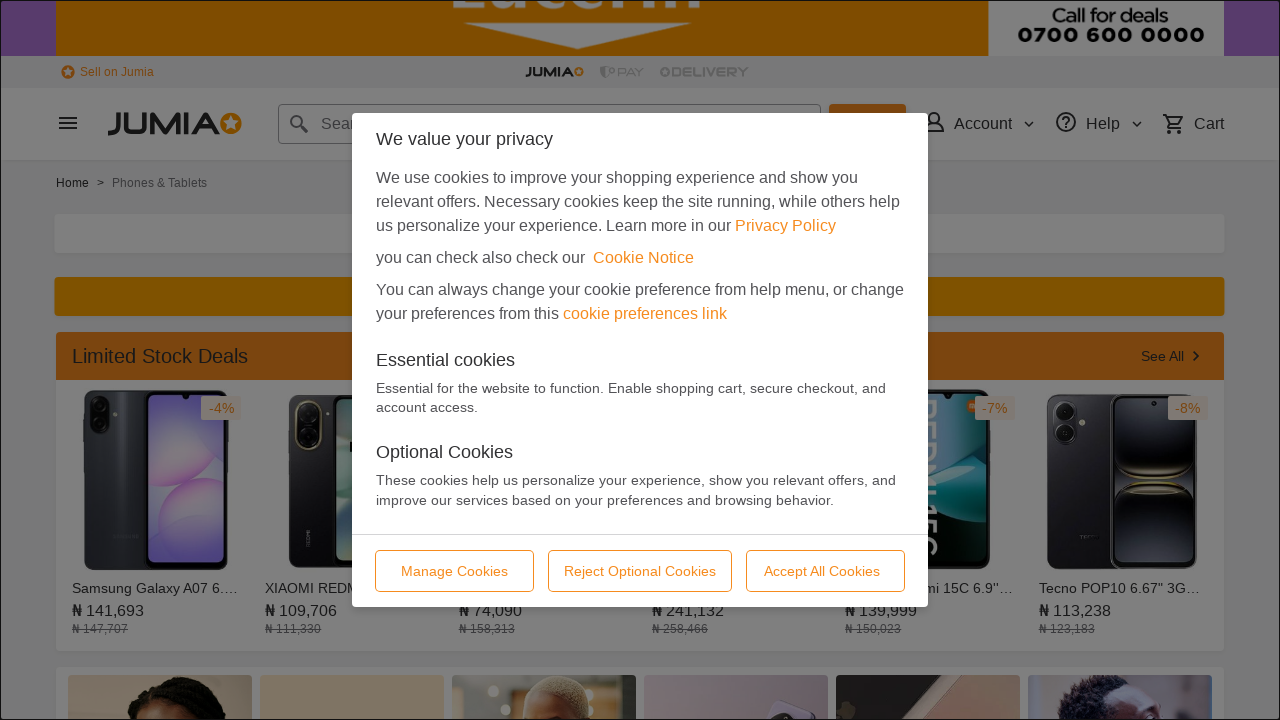

Product price elements loaded
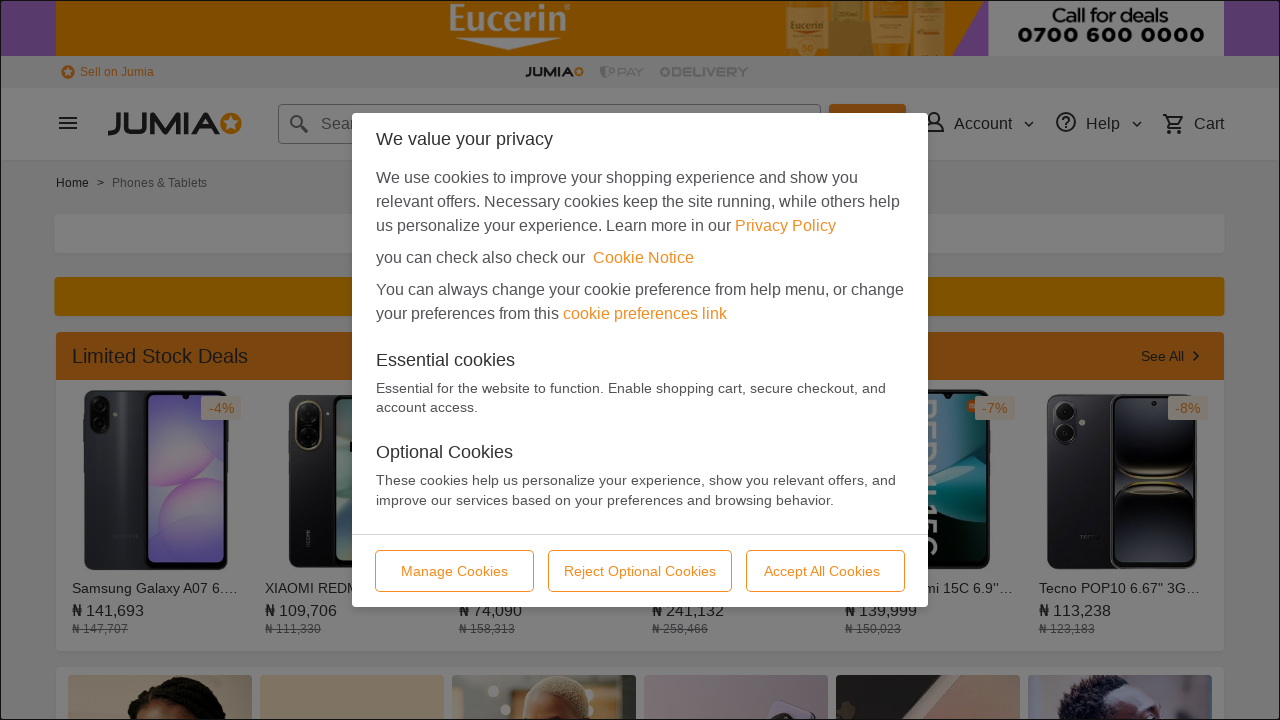

Verified that product names are displayed
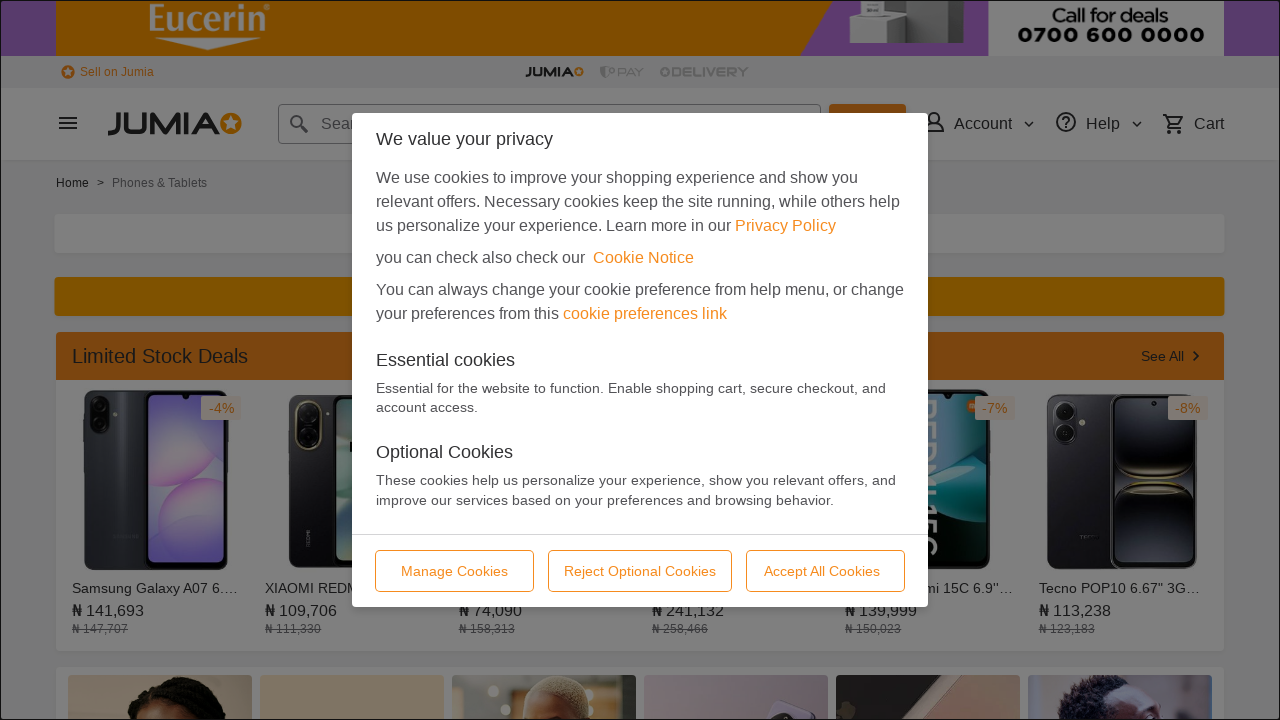

Verified that product prices are displayed
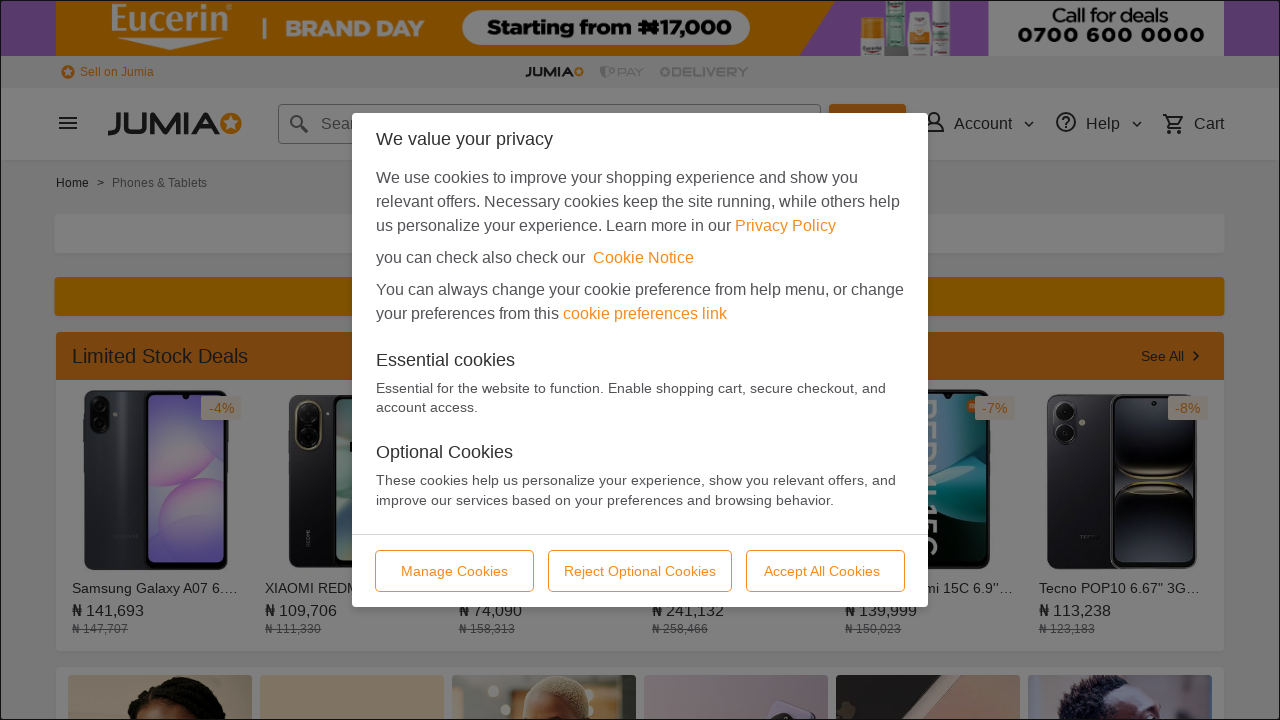

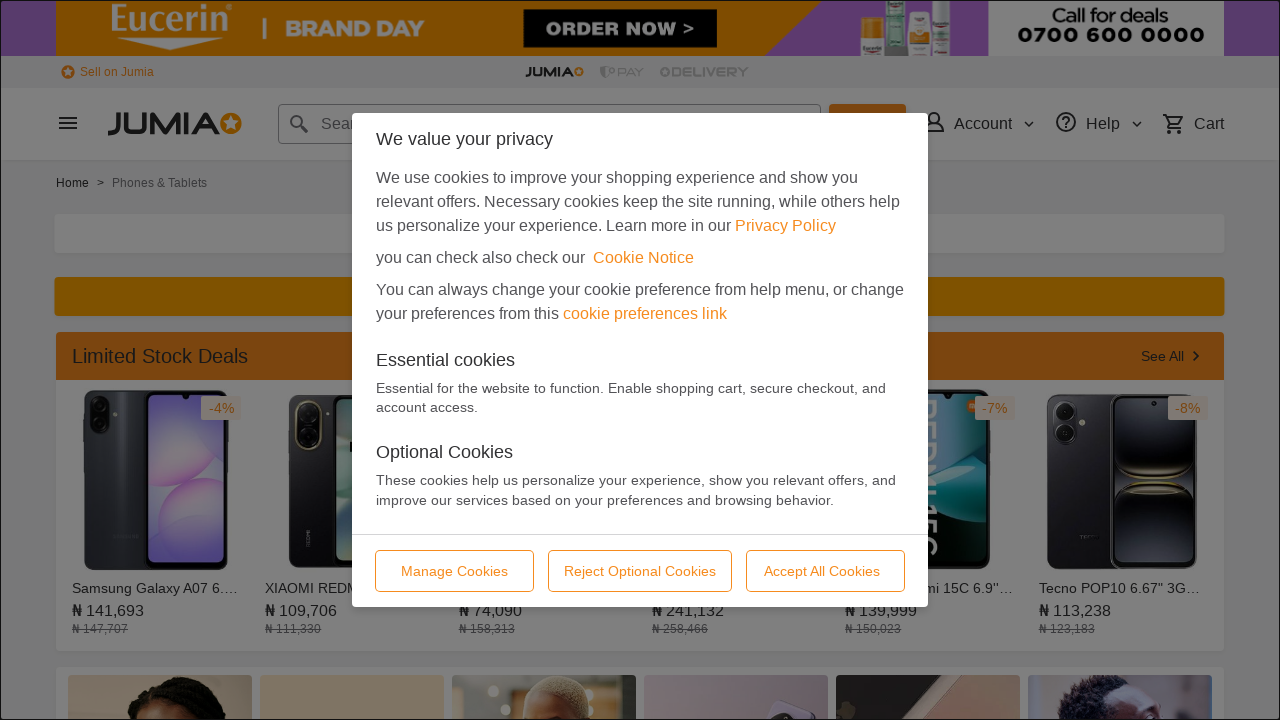